Tests multi-select dropdown functionality by selecting options using visible text, index, and value, then deselecting an option by index

Starting URL: https://v1.training-support.net/selenium/selects

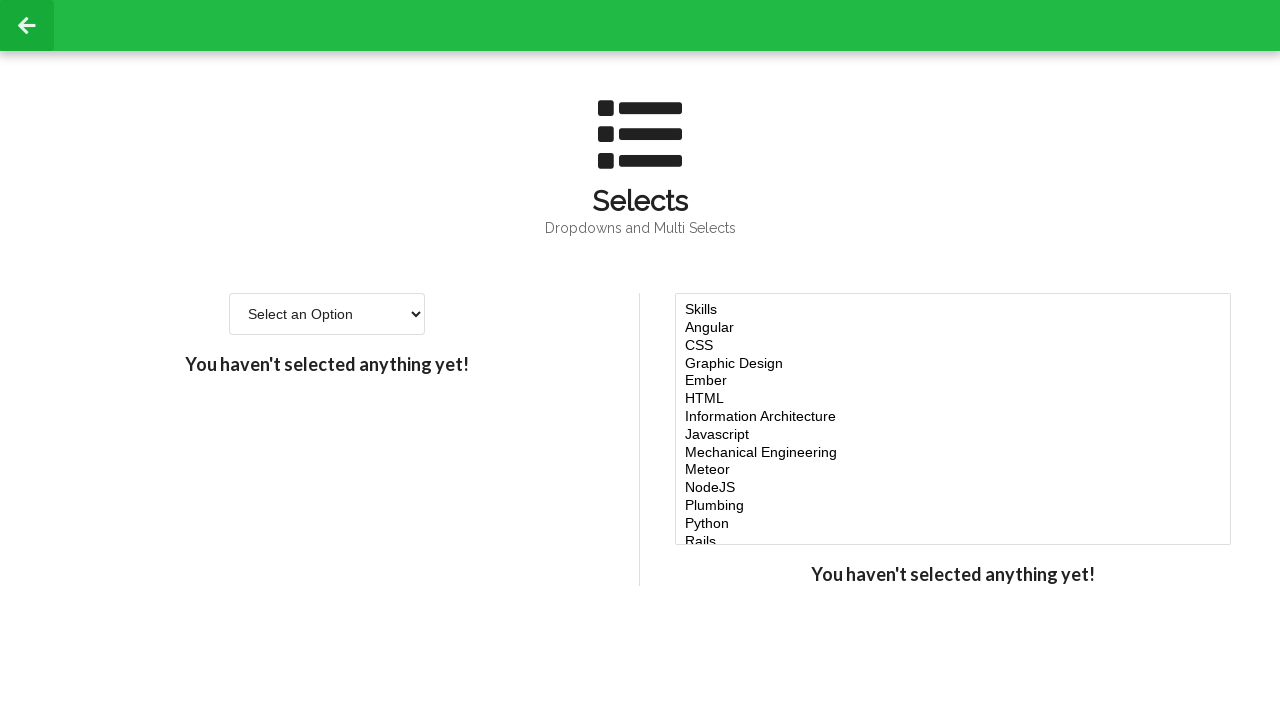

Selected 'Javascript' option by visible text in multi-select dropdown on #multi-select
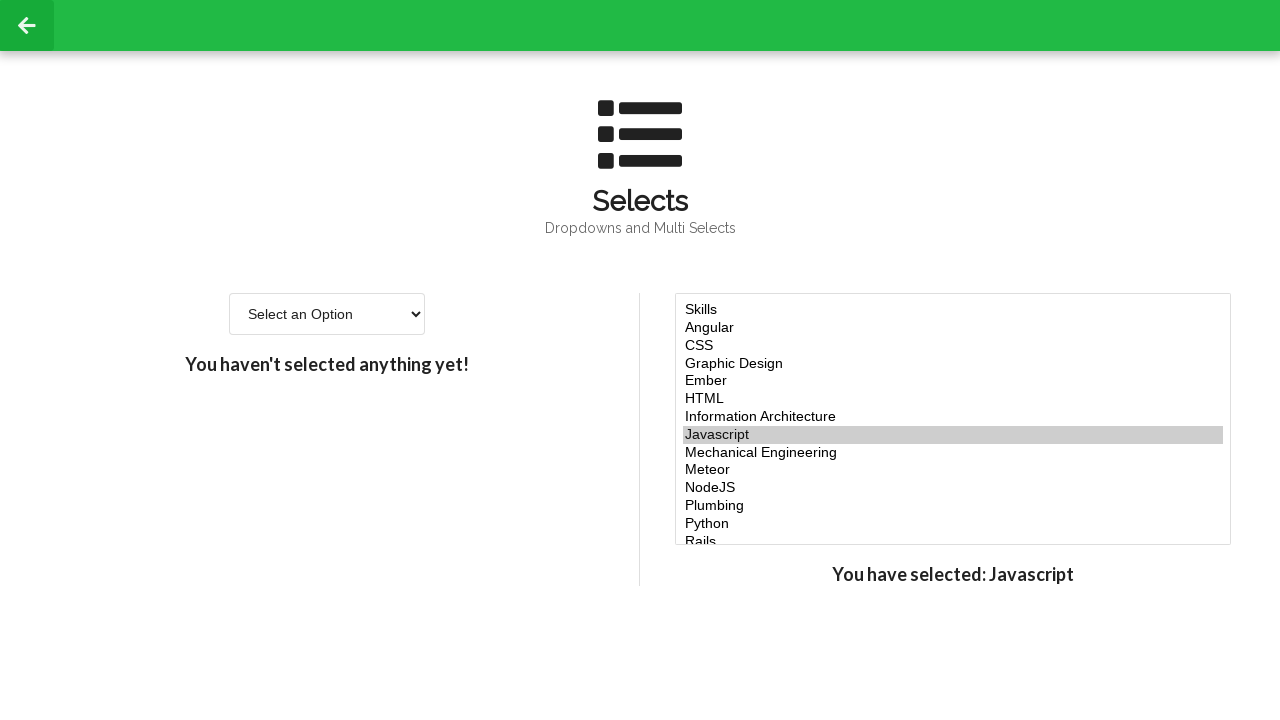

Selected options at indices 4, 5, and 6 in multi-select dropdown on #multi-select
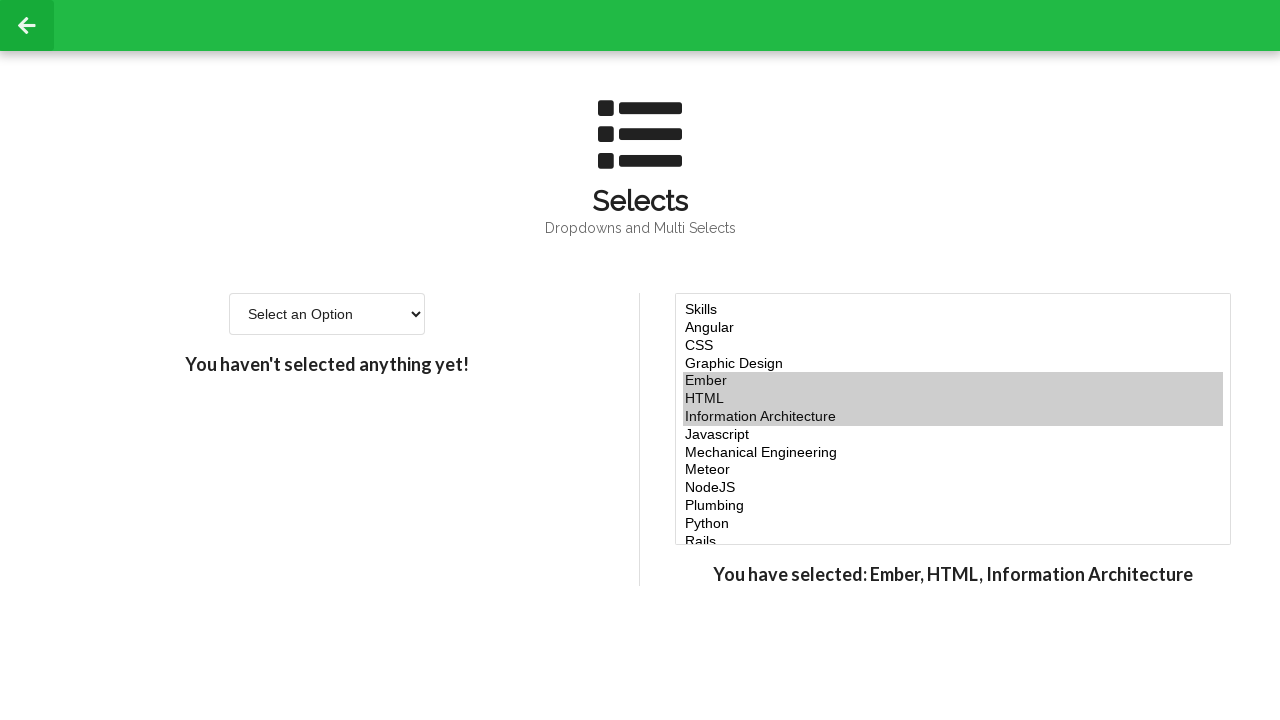

Selected 'Javascript', indices 4-6, and 'node' value via JavaScript evaluation
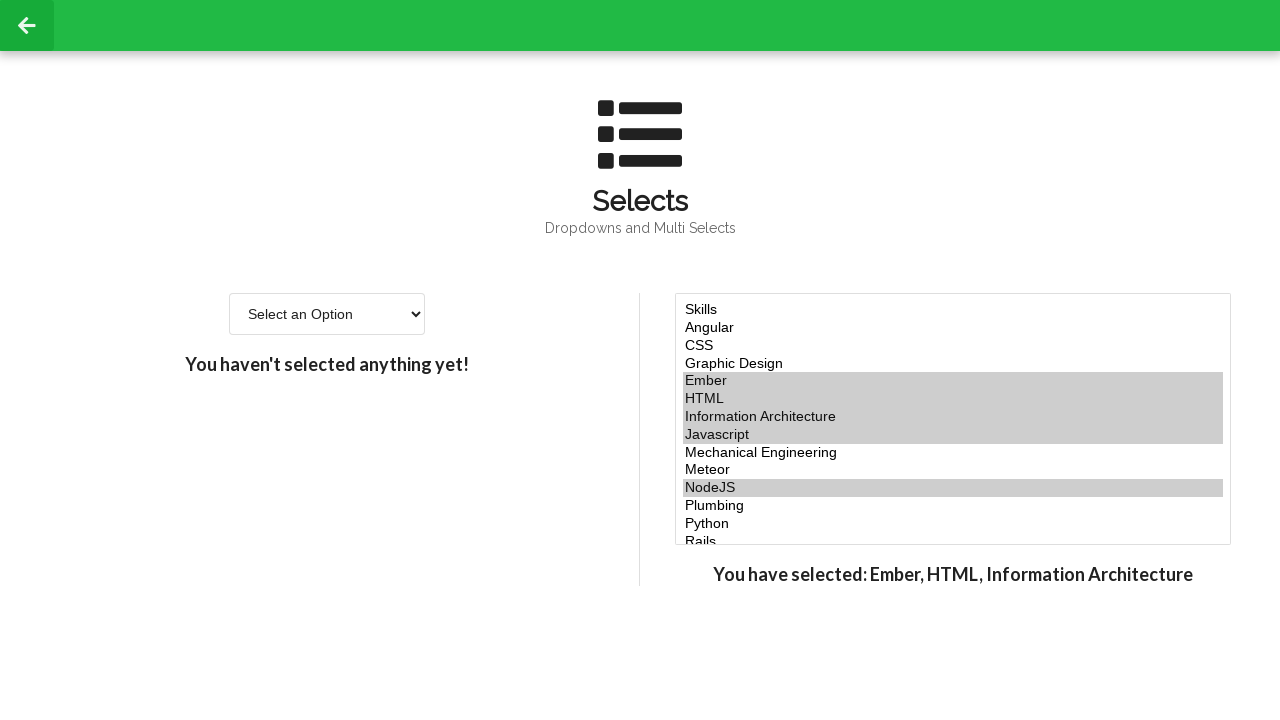

Deselected option at index 5 in multi-select dropdown
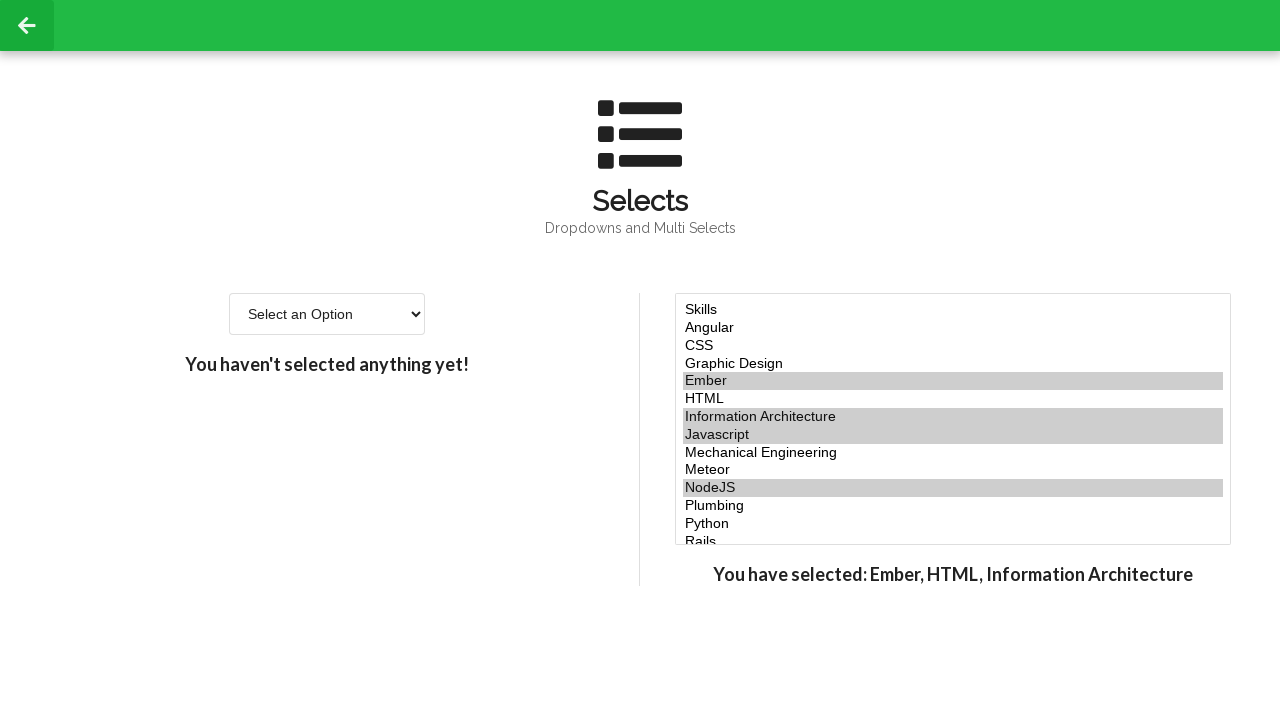

Verified multi-select dropdown element is visible
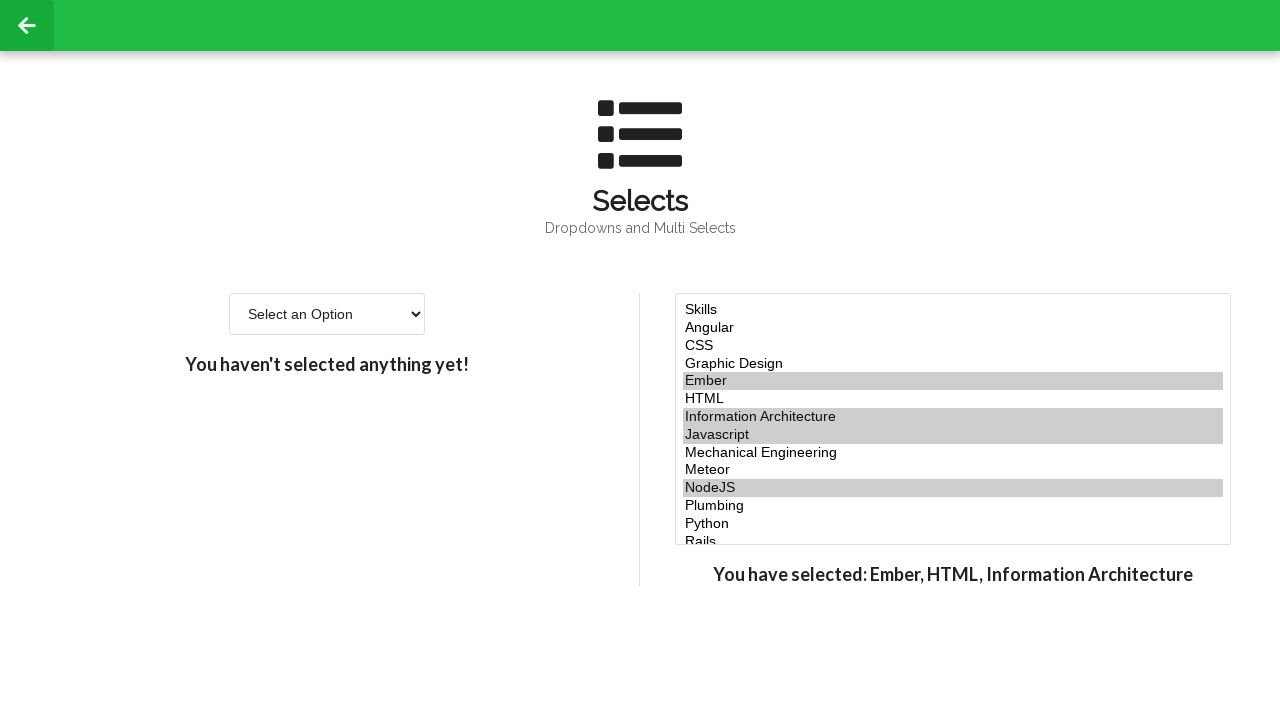

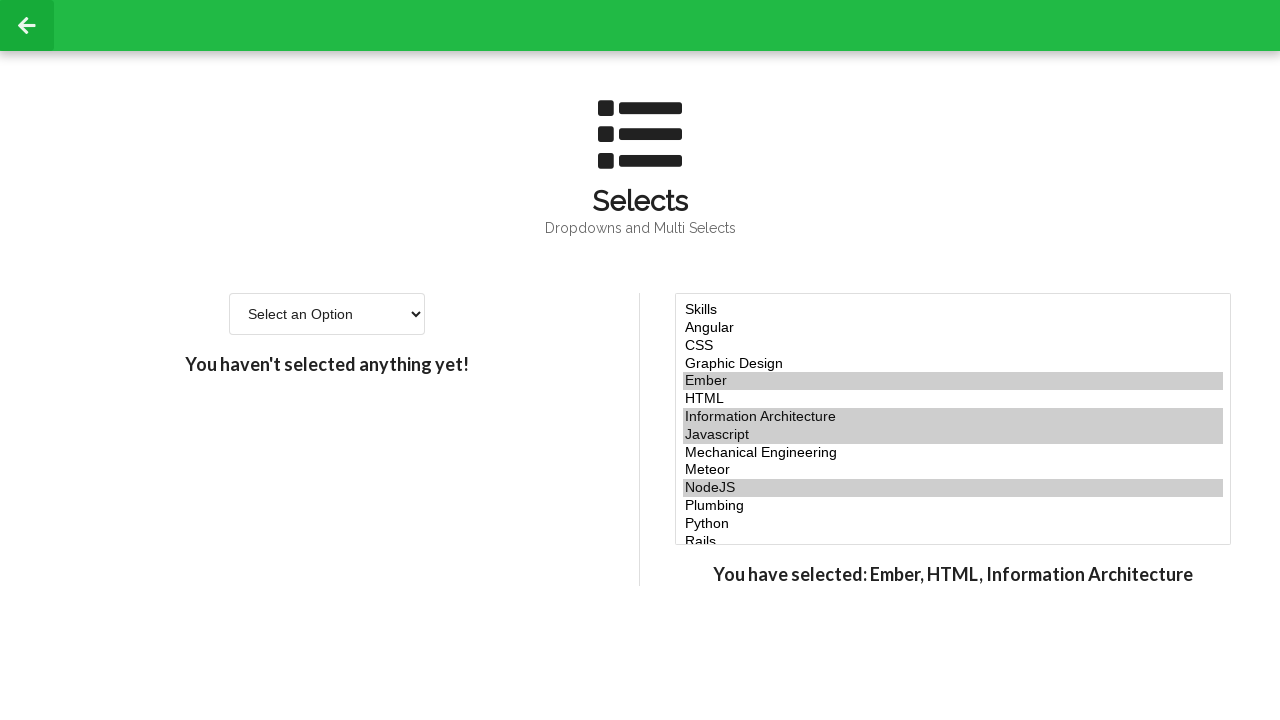